Tests the Enable/Disable input functionality by clicking the Enable button and waiting for the input field to become enabled

Starting URL: http://the-internet.herokuapp.com/dynamic_controls

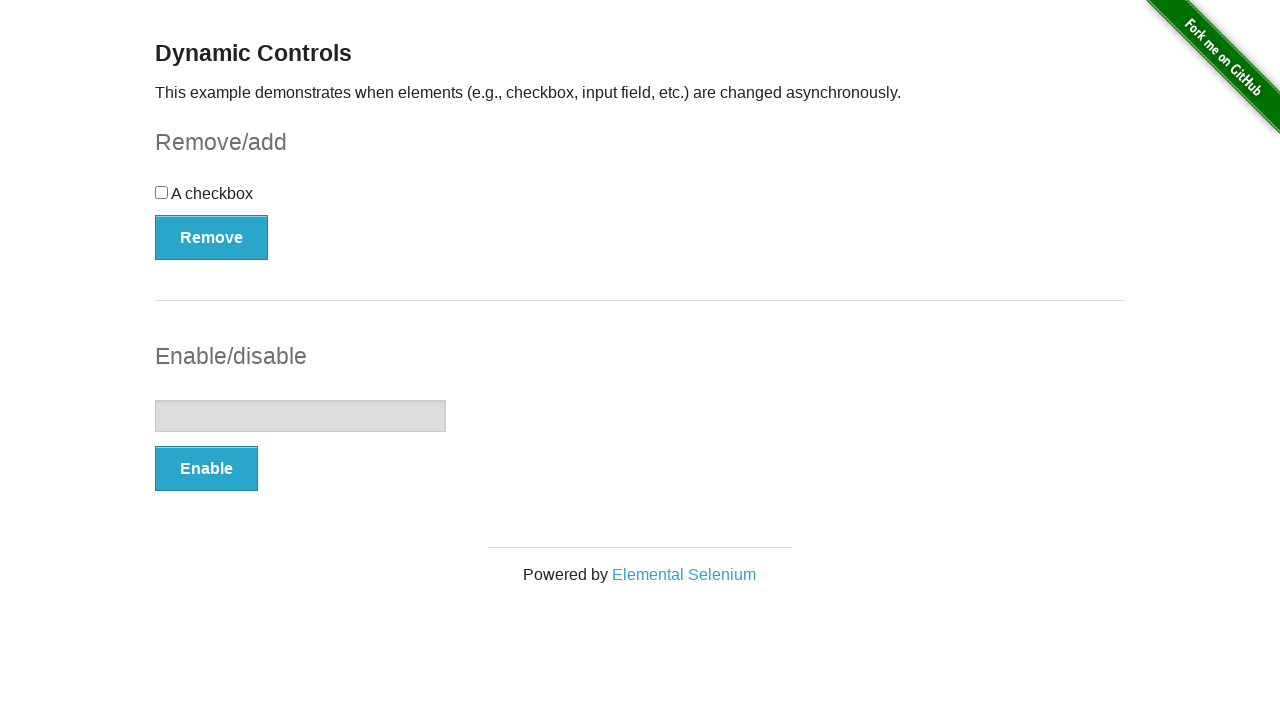

Waited for disabled input field to be present on page
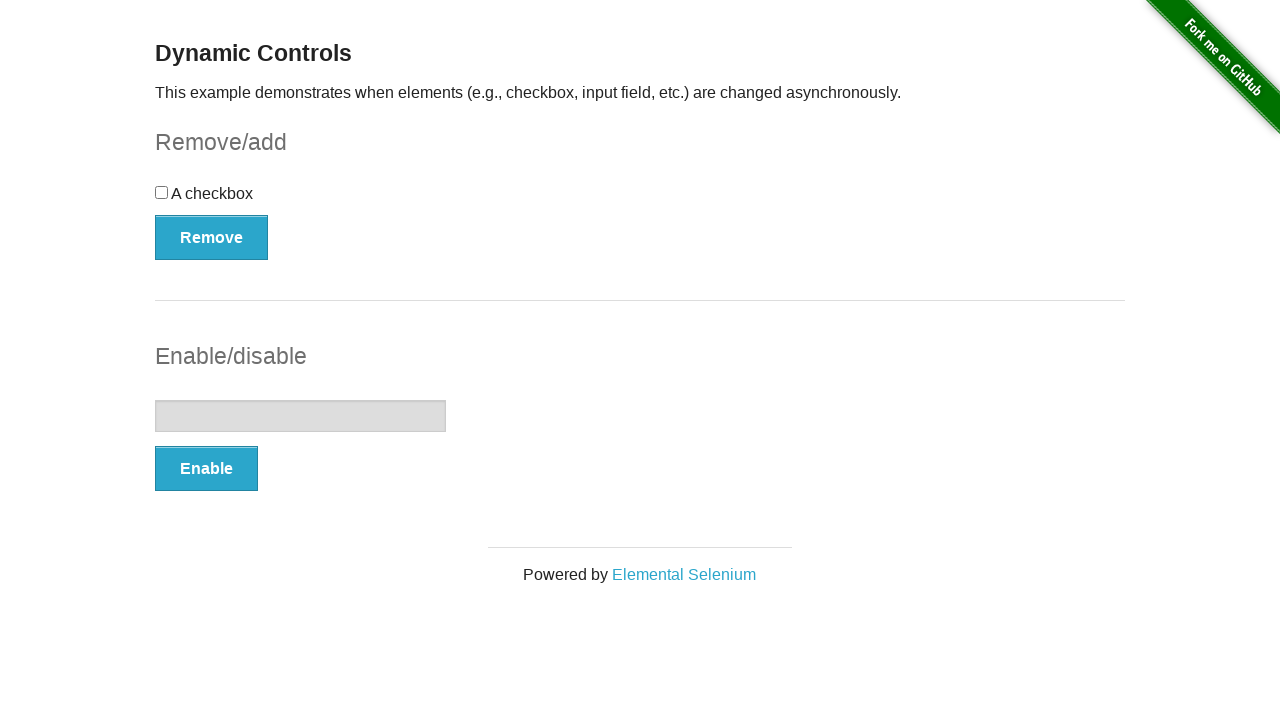

Clicked the Enable button to enable input field at (206, 469) on xpath=//button[@onclick='swapInput()']
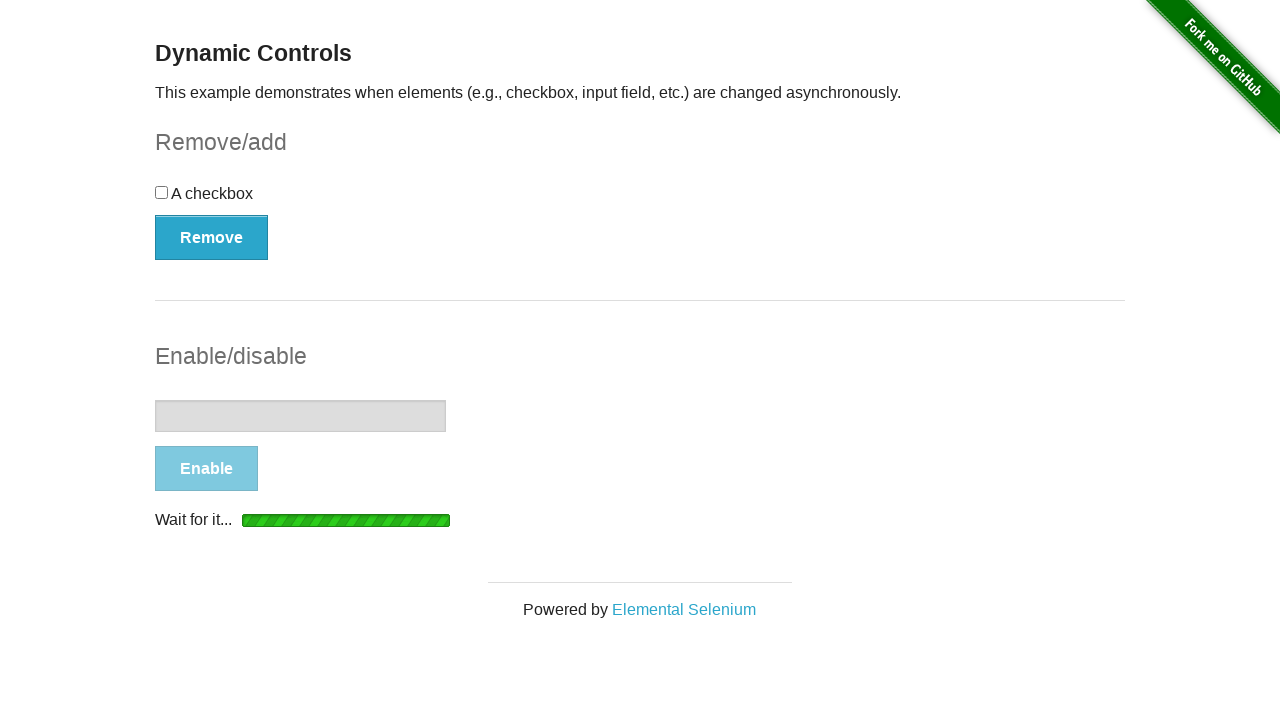

Waited for status message confirming input field is enabled
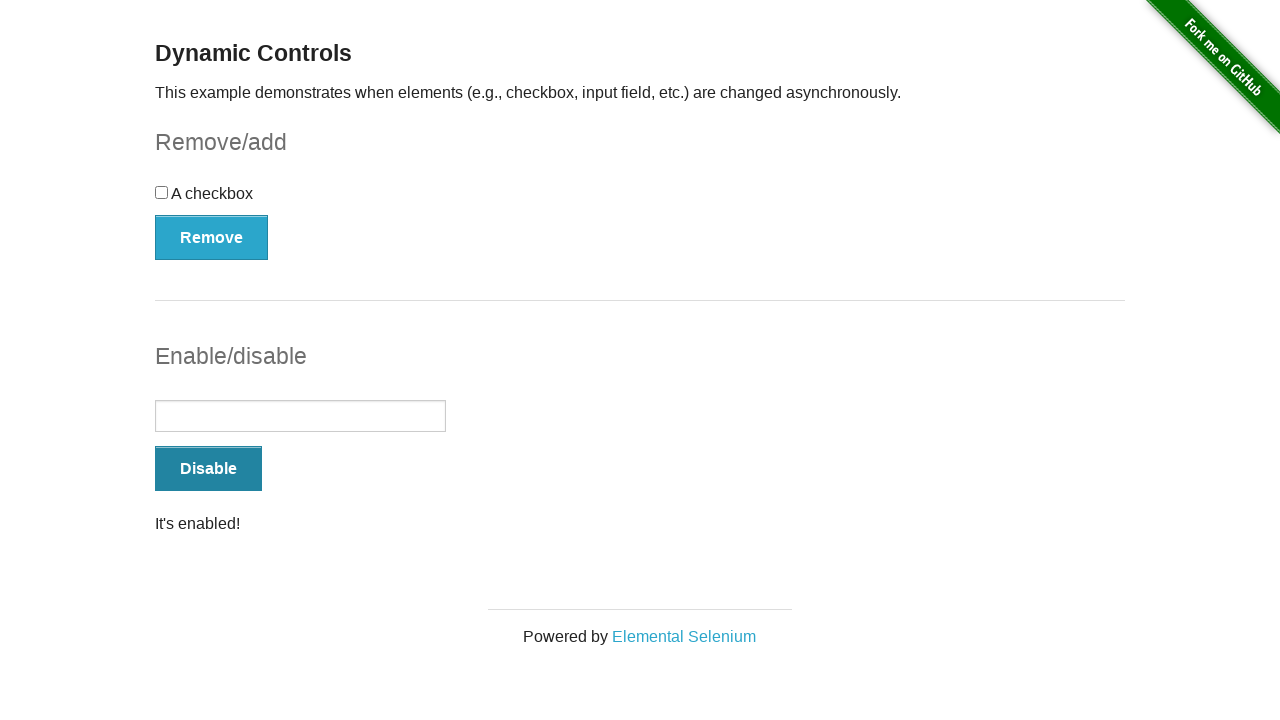

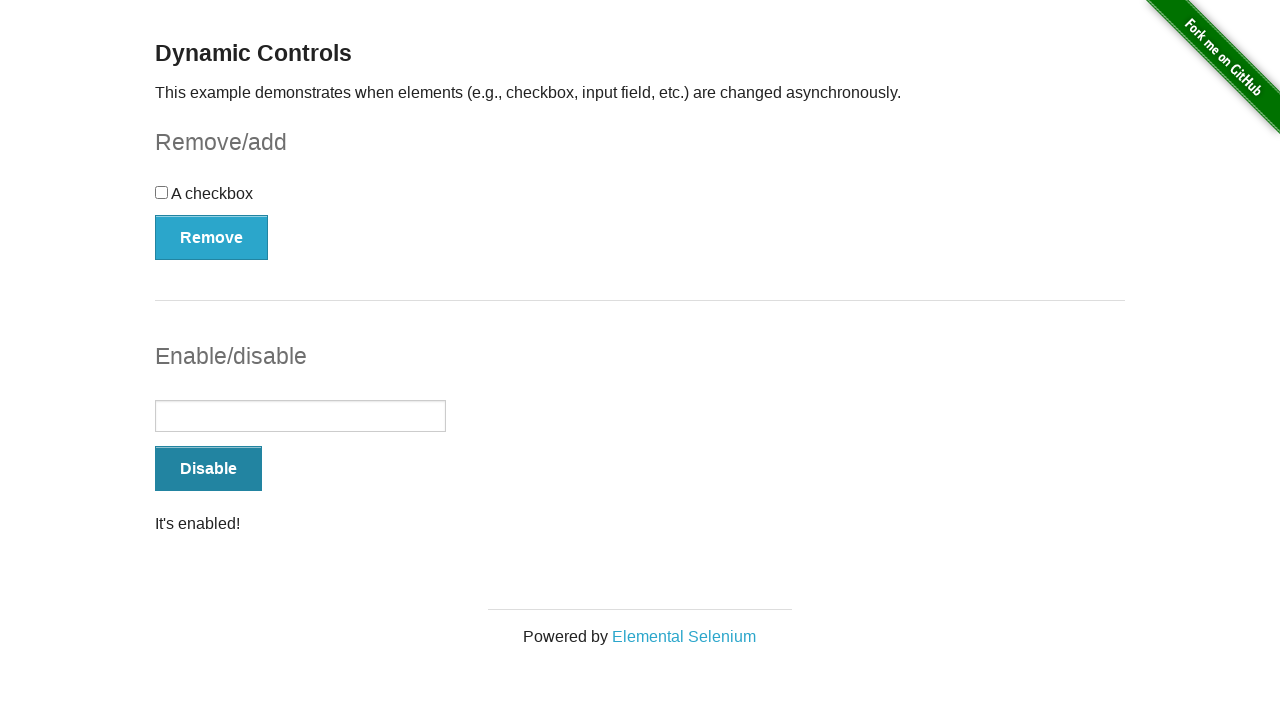